Tests relative locator functionality by finding and clicking an element positioned to the right of a "Years of Experience" label

Starting URL: https://awesomeqa.com/practice.html

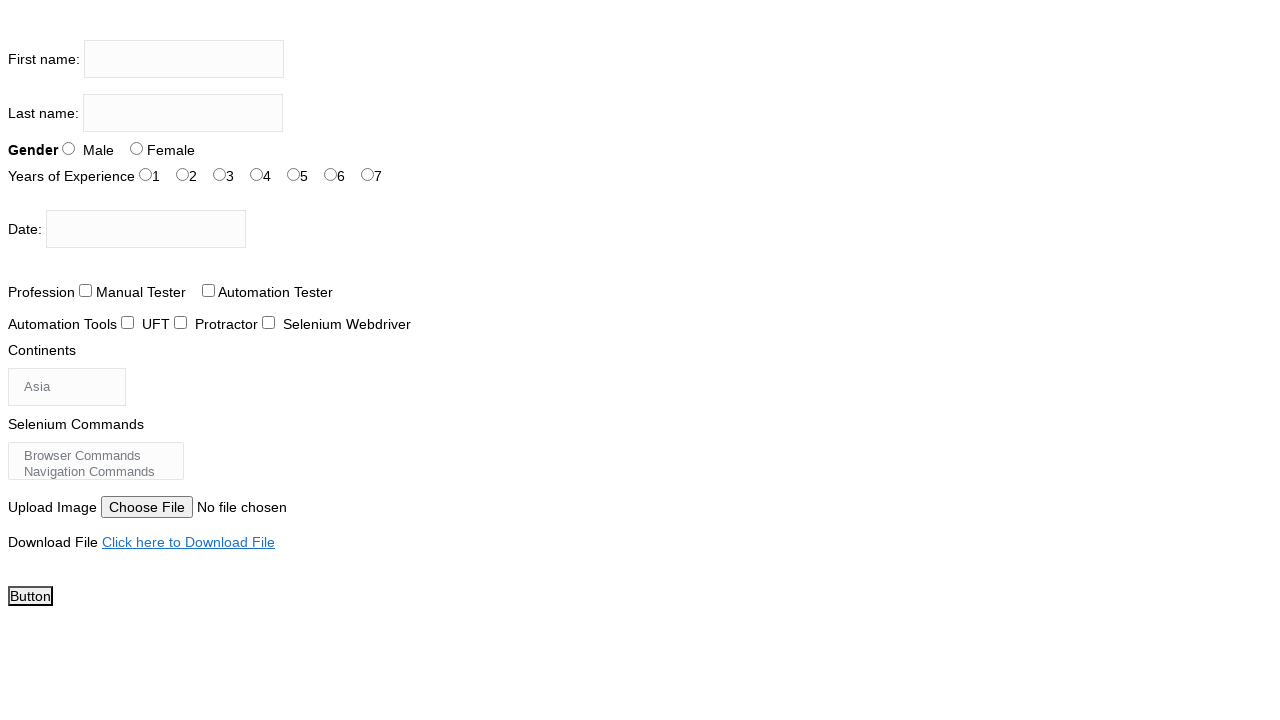

Waited 5 seconds for page to load
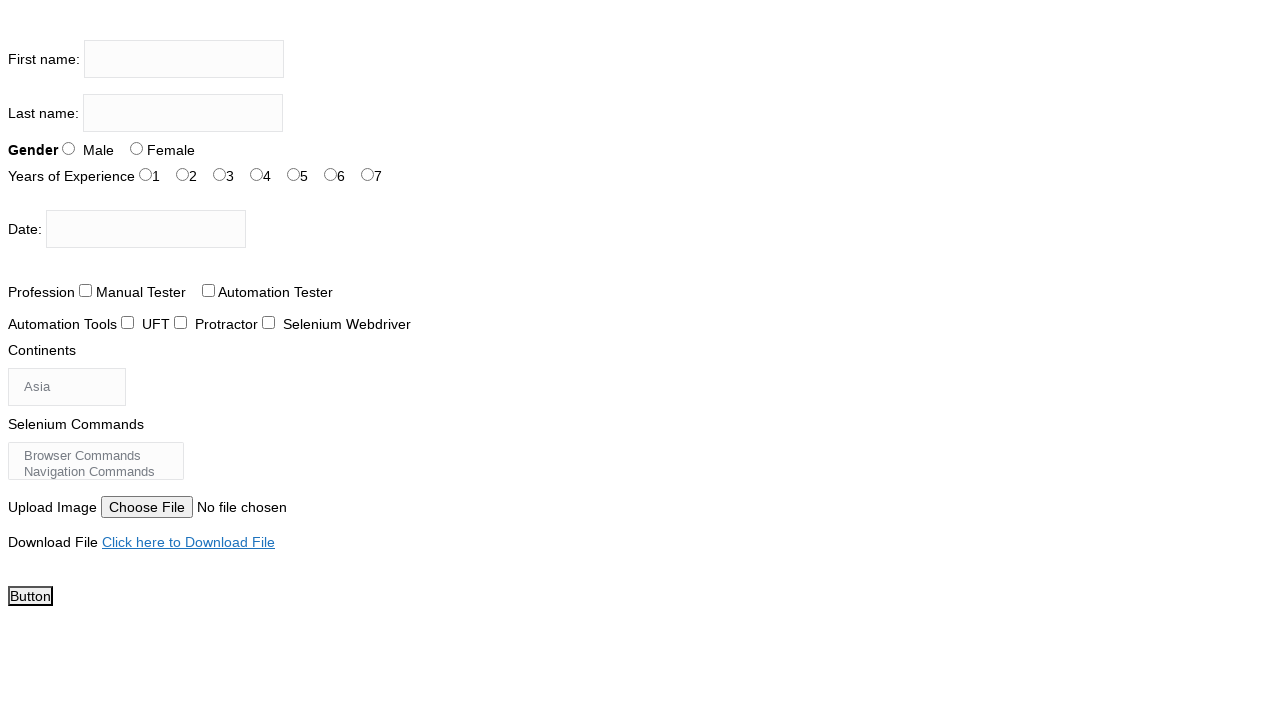

Located the 'Years of Experience' label element
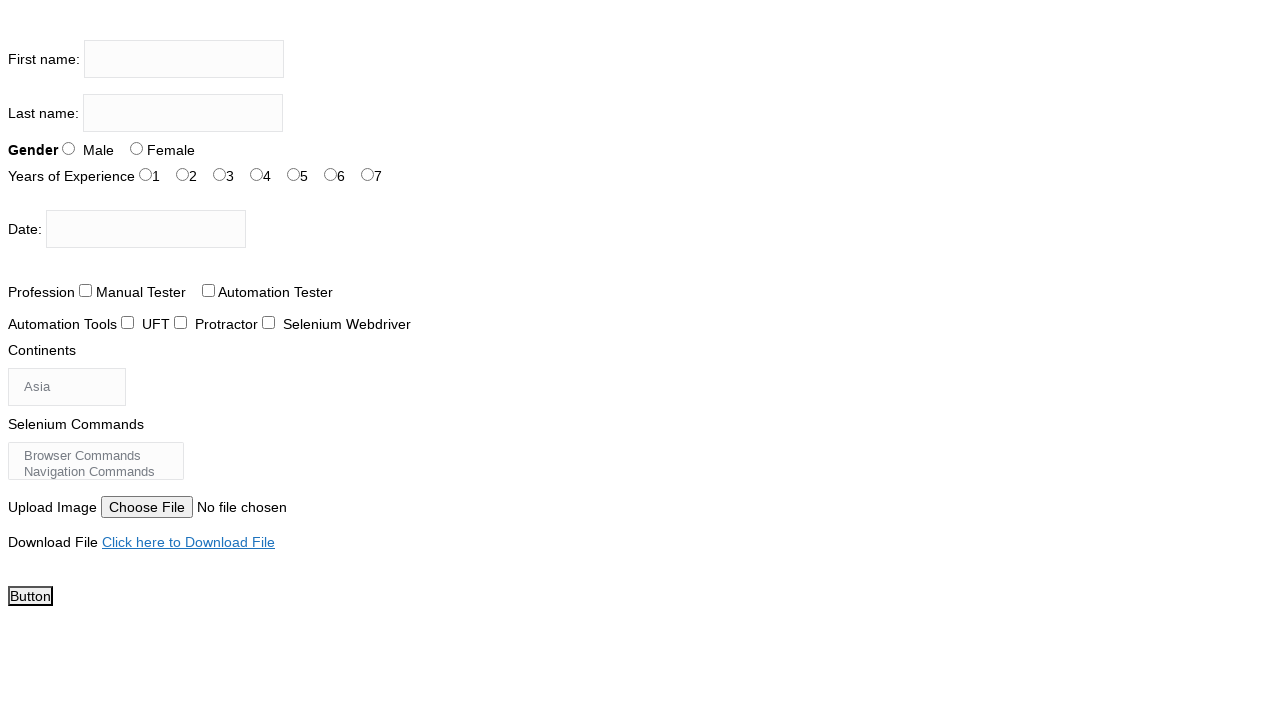

Clicked the element with id='exp-3' positioned to the right of 'Years of Experience' label at (256, 174) on #exp-3
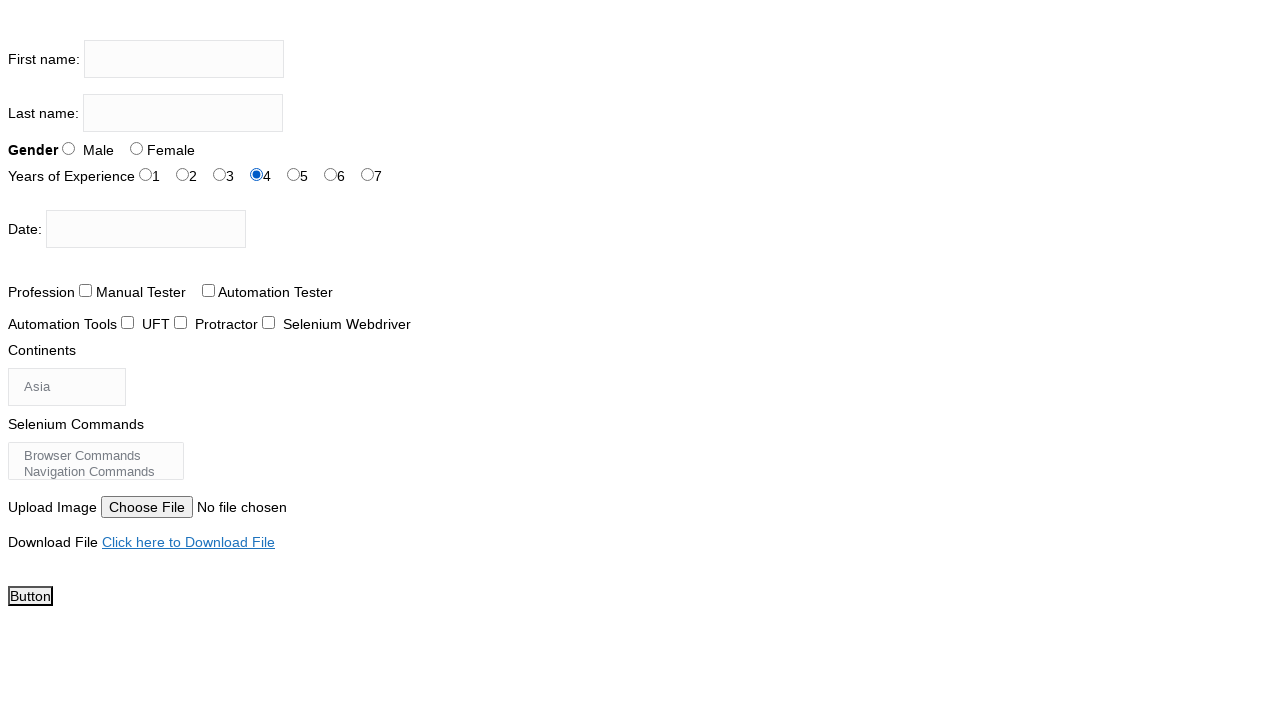

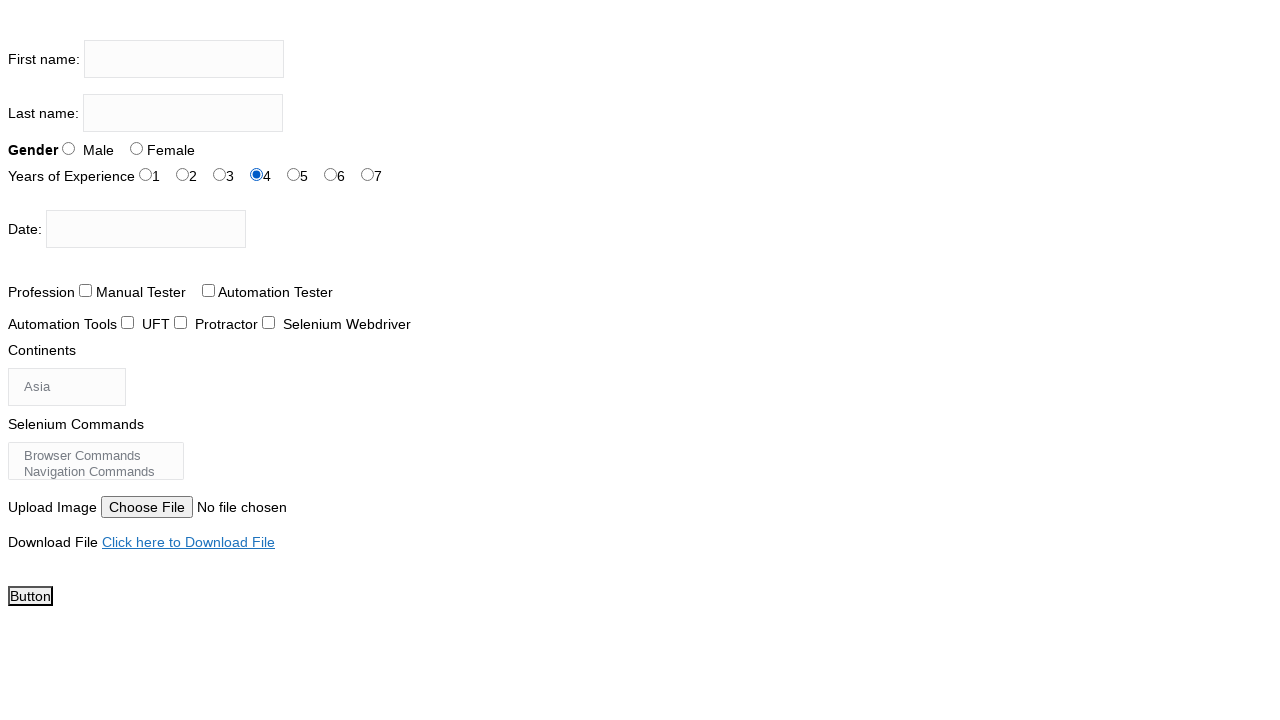